Tests a registration form by filling in first name, last name, and email fields, then submitting and verifying a success message is displayed.

Starting URL: http://suninjuly.github.io/registration1.html

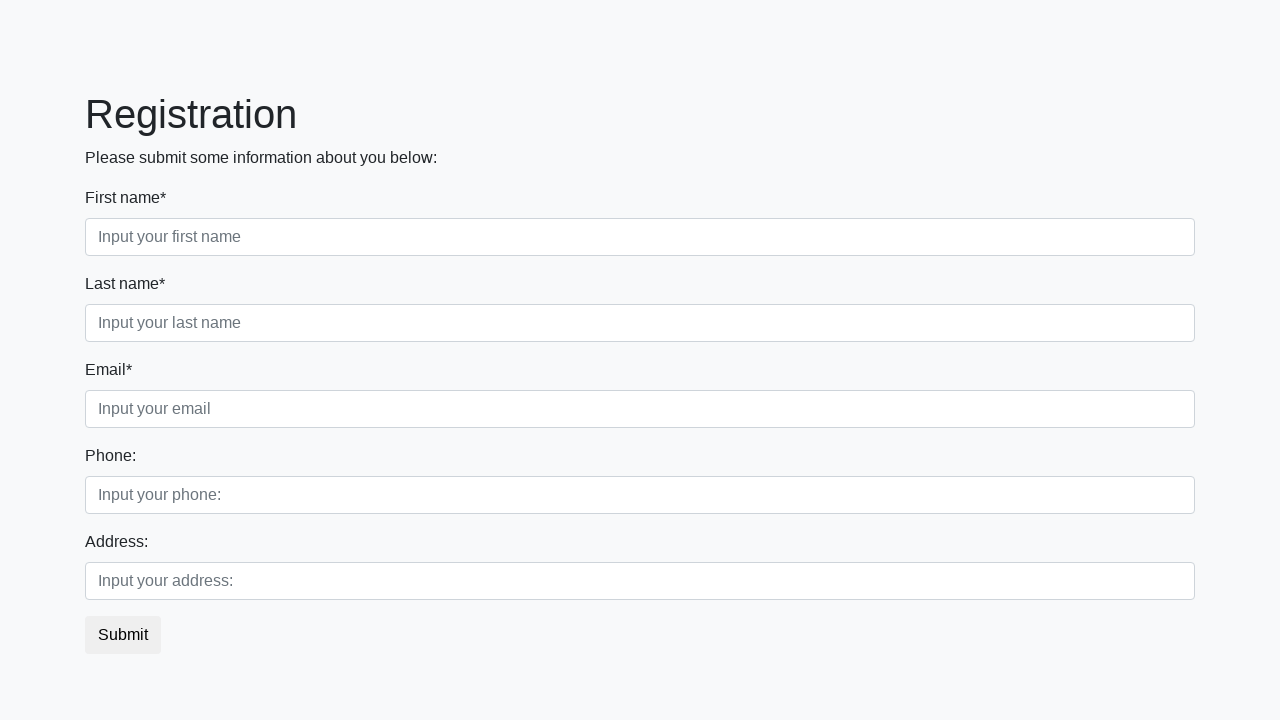

Filled first name field with 'Ivan' on .first_block input.first
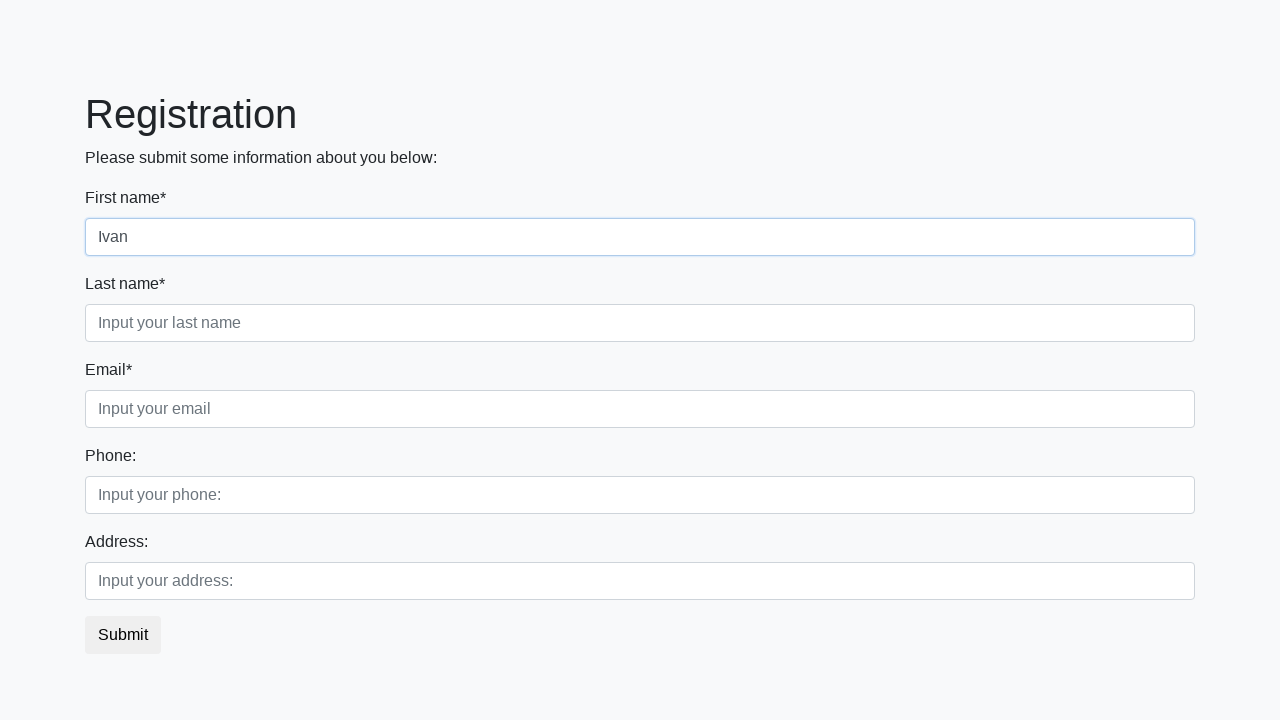

Filled last name field with 'Ivanov' on .first_block input.second
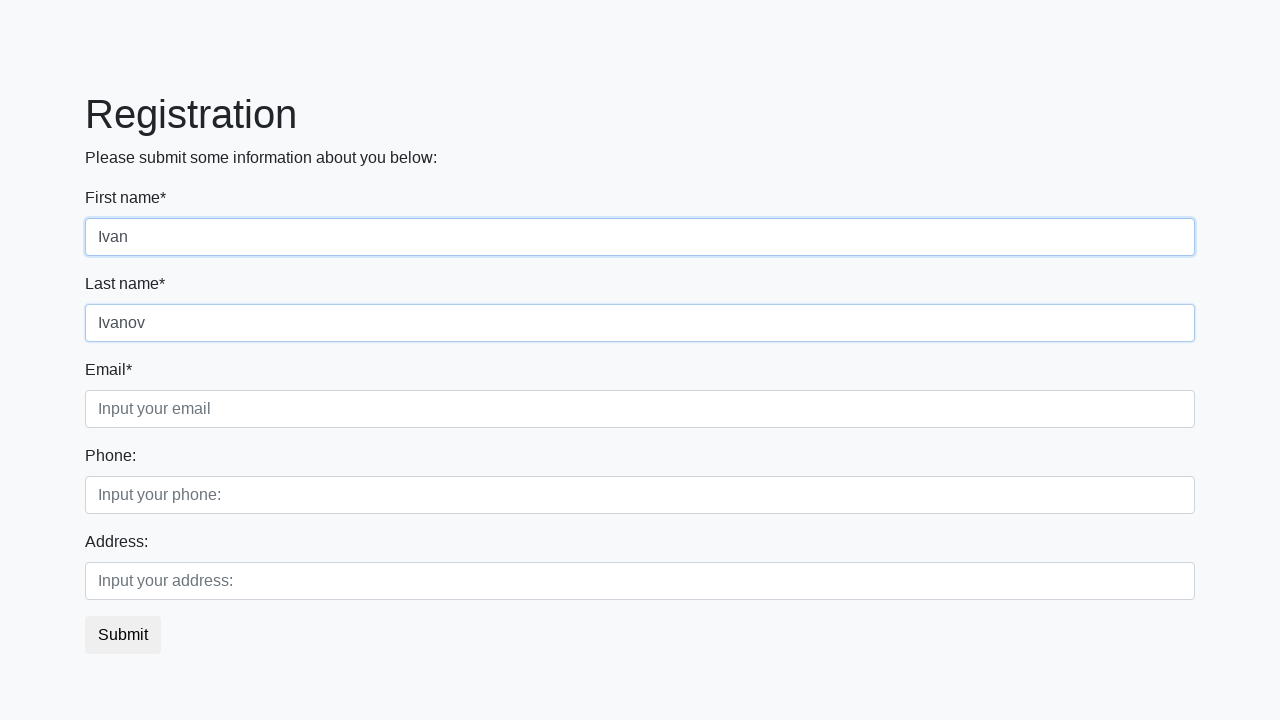

Filled email field with 'testuser@example.com' on .first_block input.third
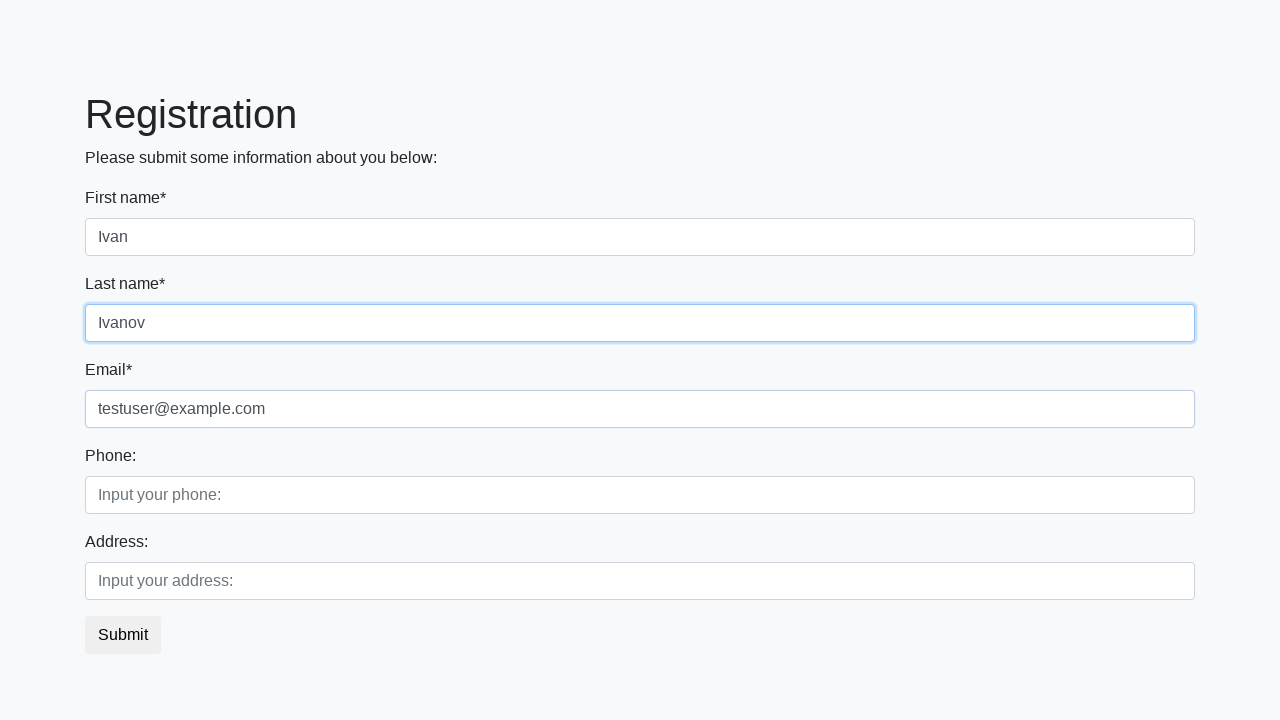

Clicked submit button to register at (123, 635) on button.btn
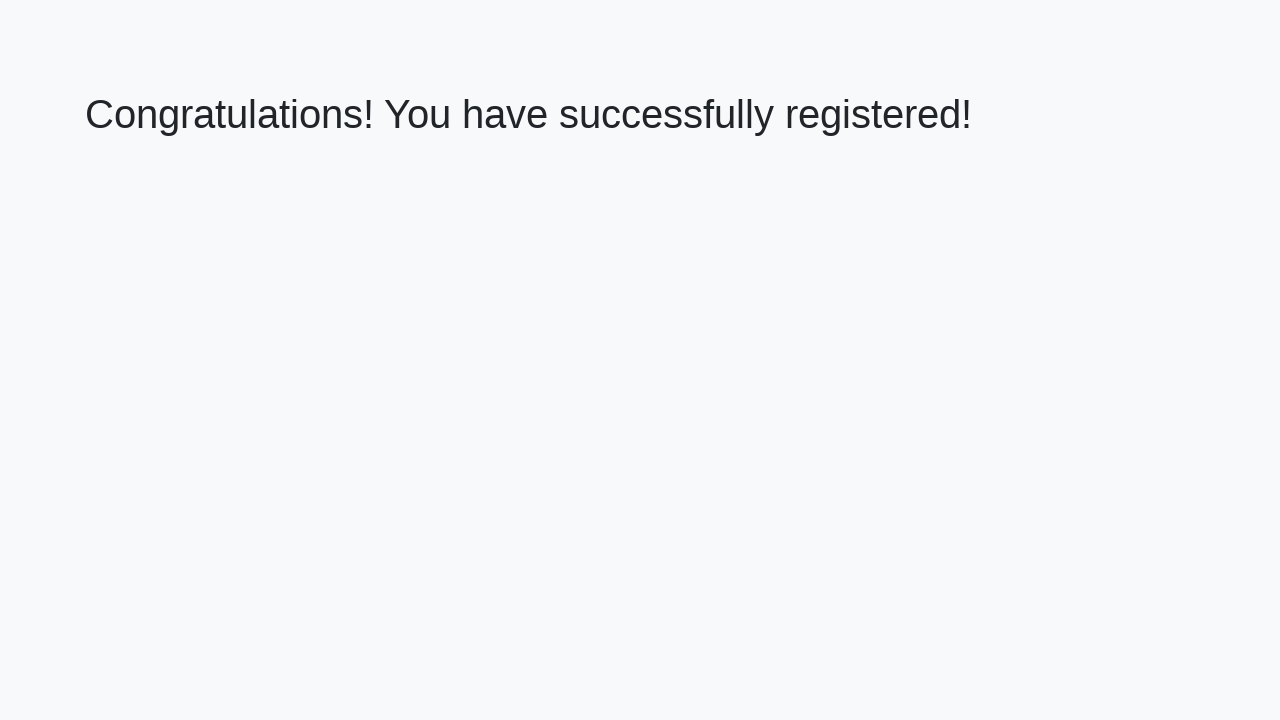

Success message heading loaded
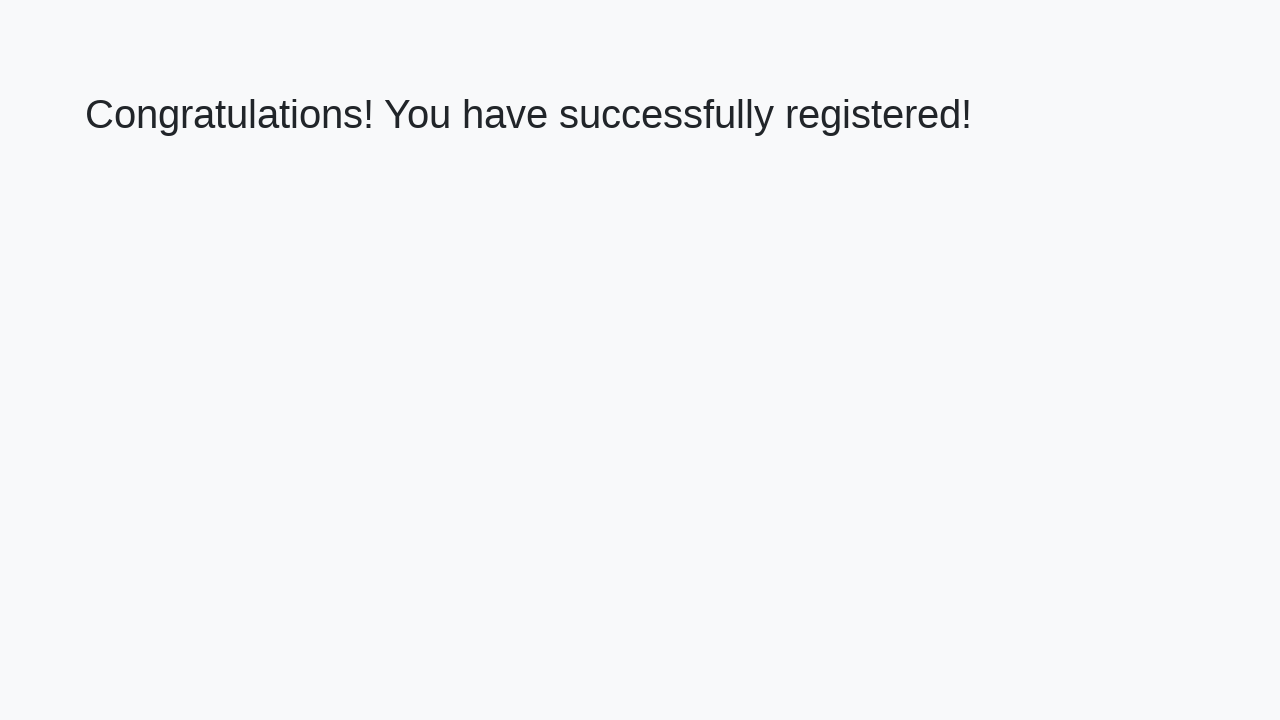

Retrieved success message text: 'Congratulations! You have successfully registered!'
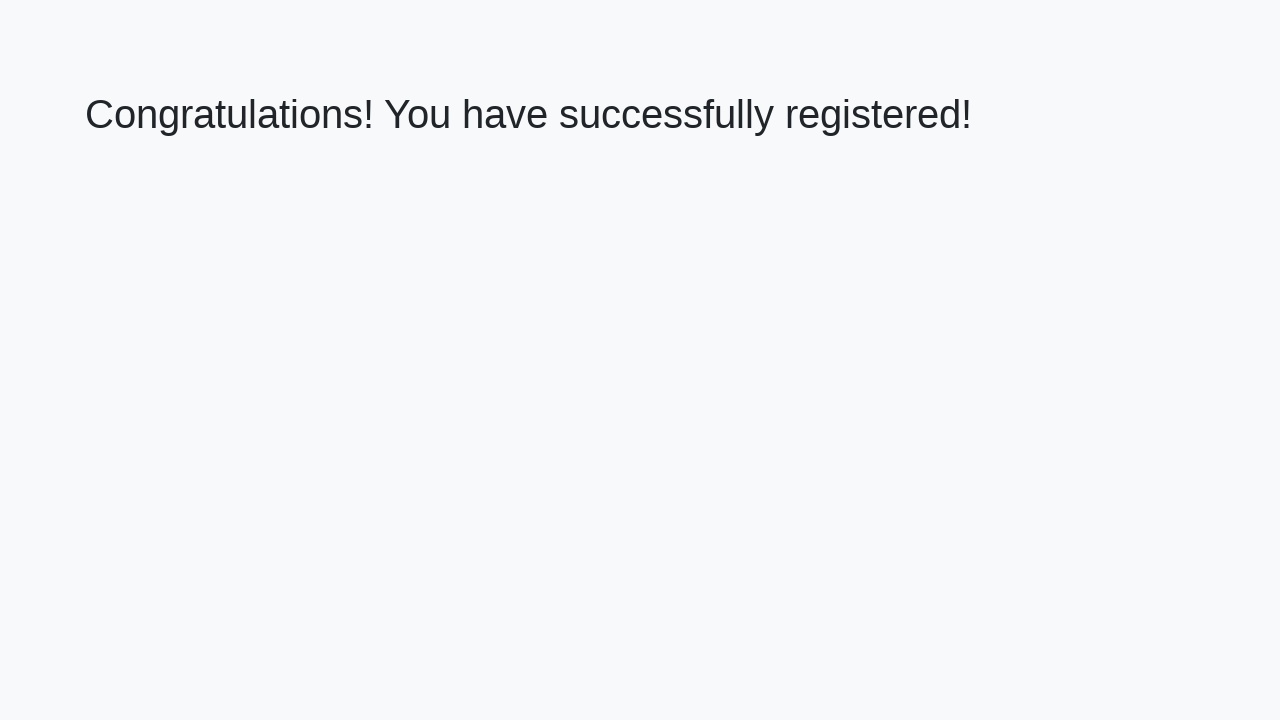

Verified success message matches expected text
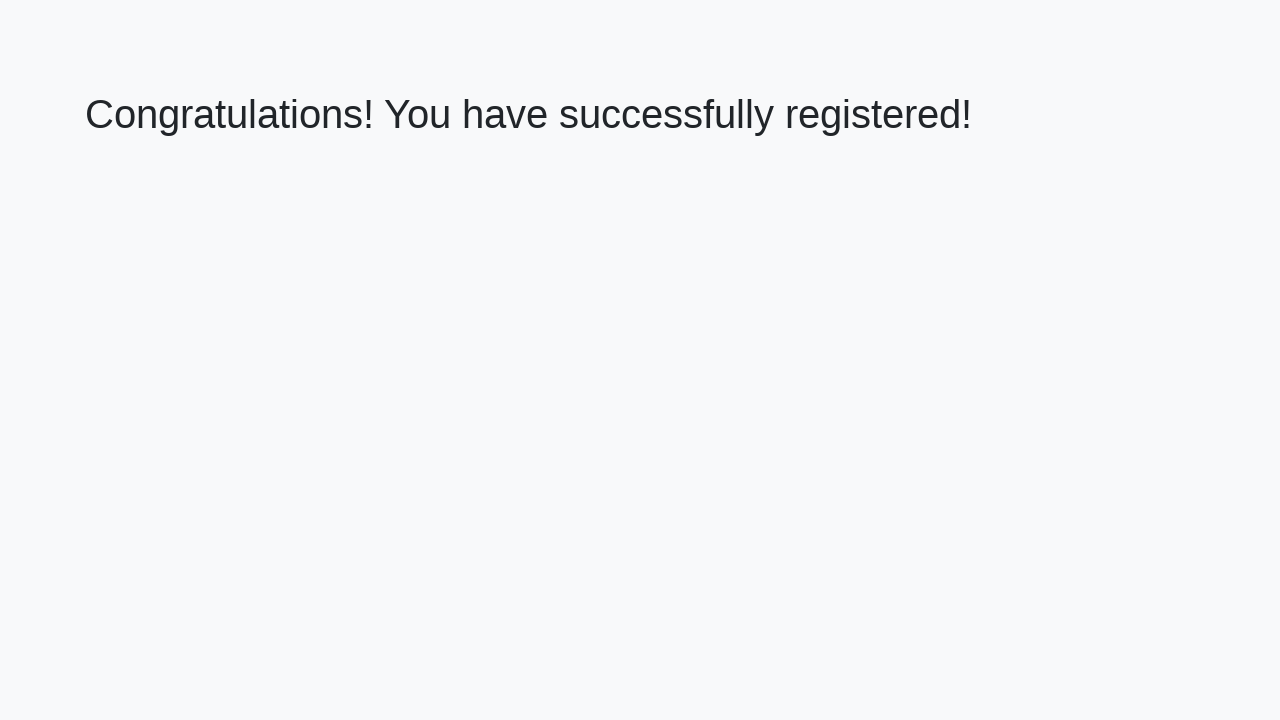

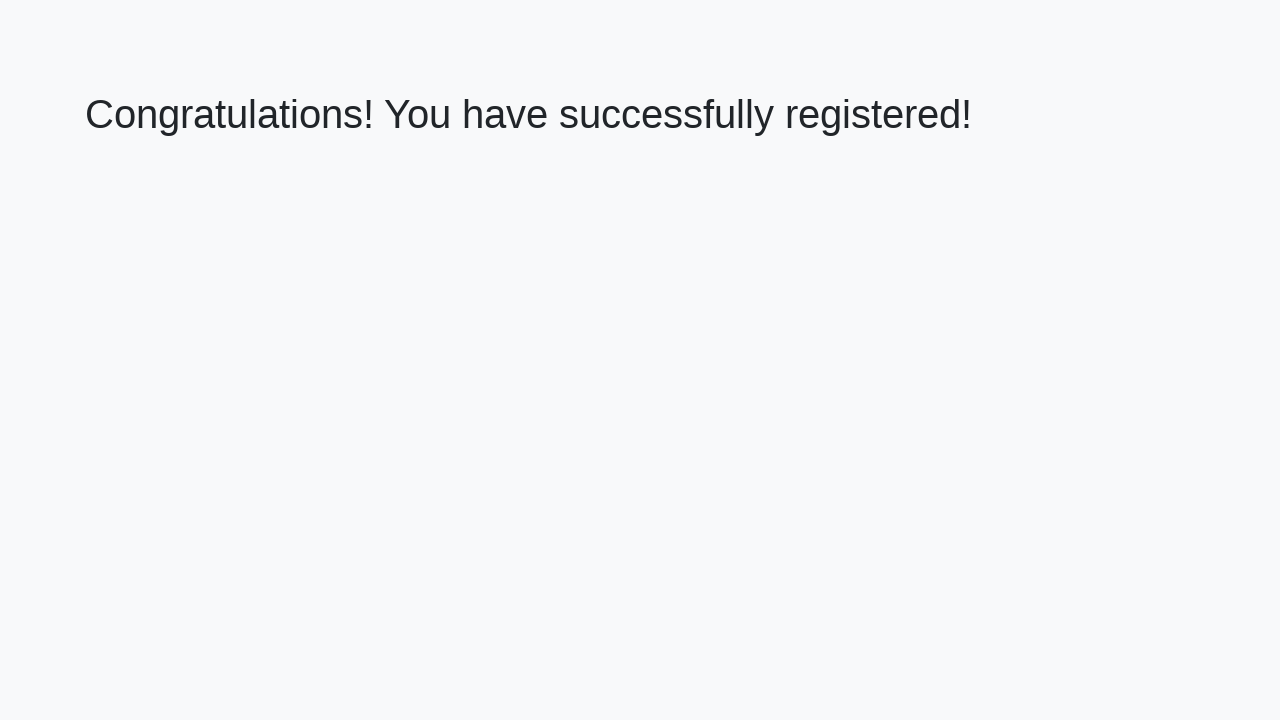